Selects a date in the date picker by clearing and entering a new date

Starting URL: https://demoqa.com/date-picker

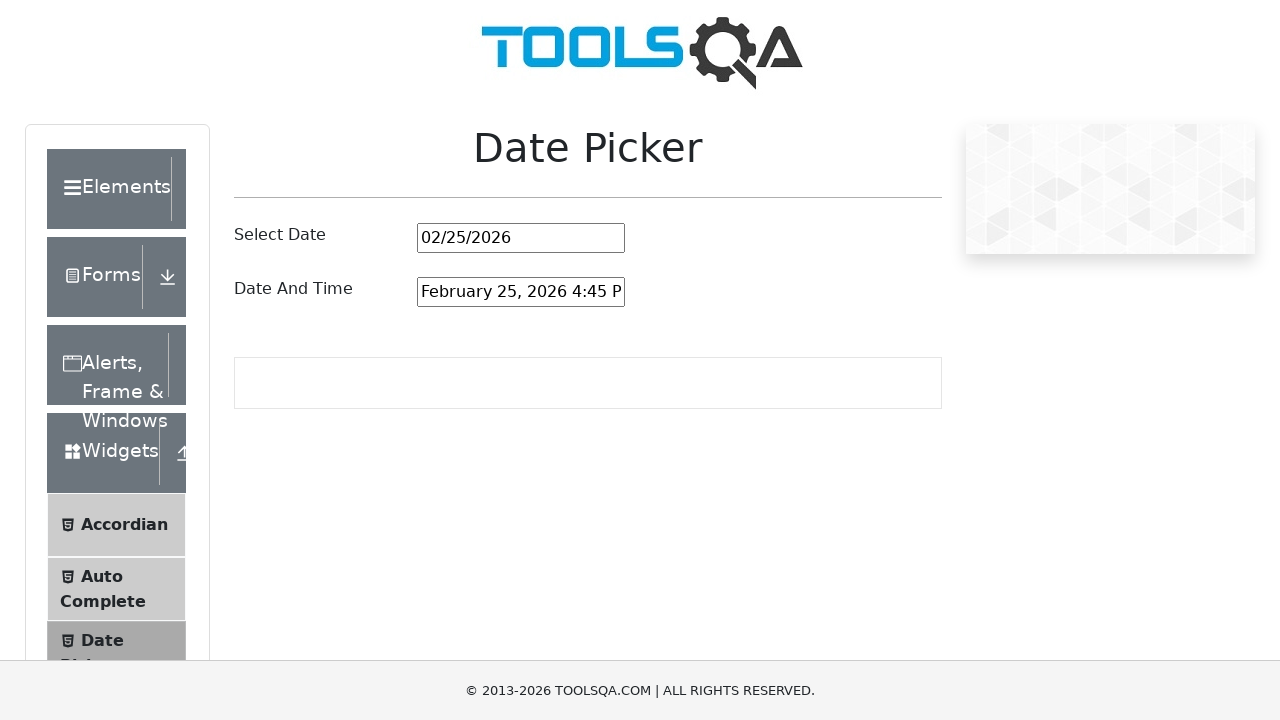

Cleared the date input field on #datePickerMonthYearInput
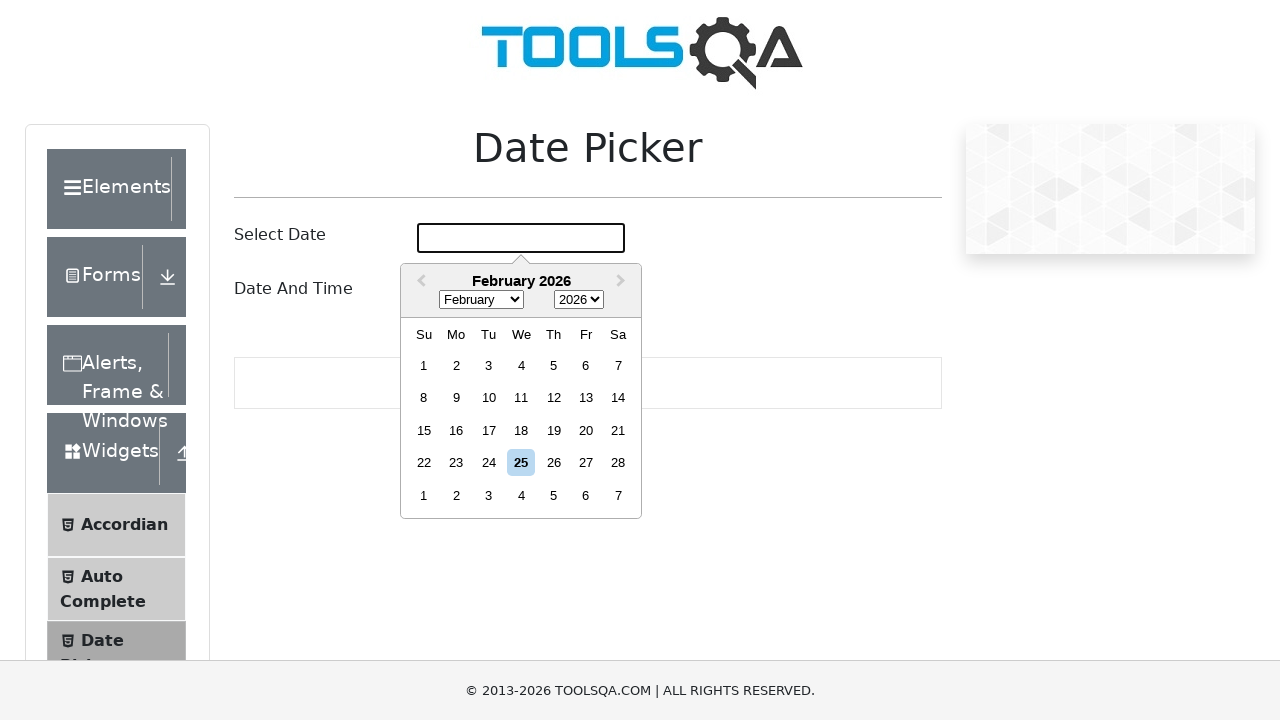

Entered date '05/08/1993' in the date picker on #datePickerMonthYearInput
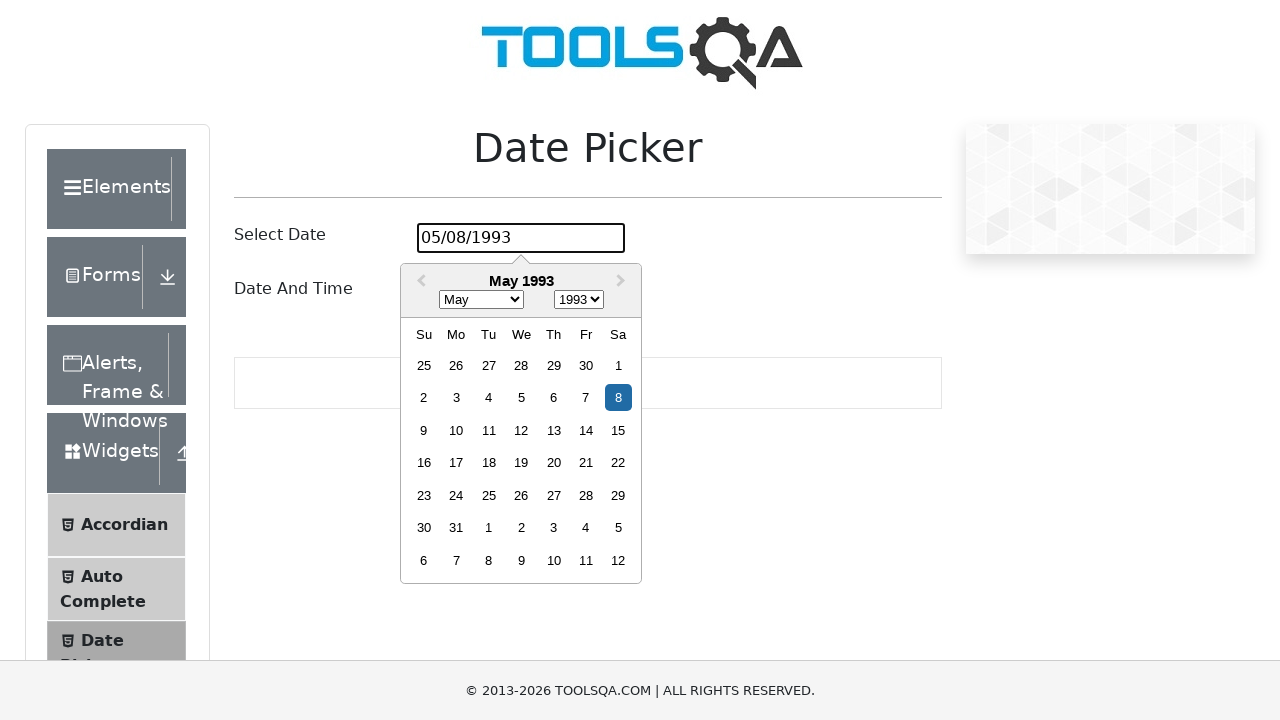

Pressed Enter to confirm the selected date on #datePickerMonthYearInput
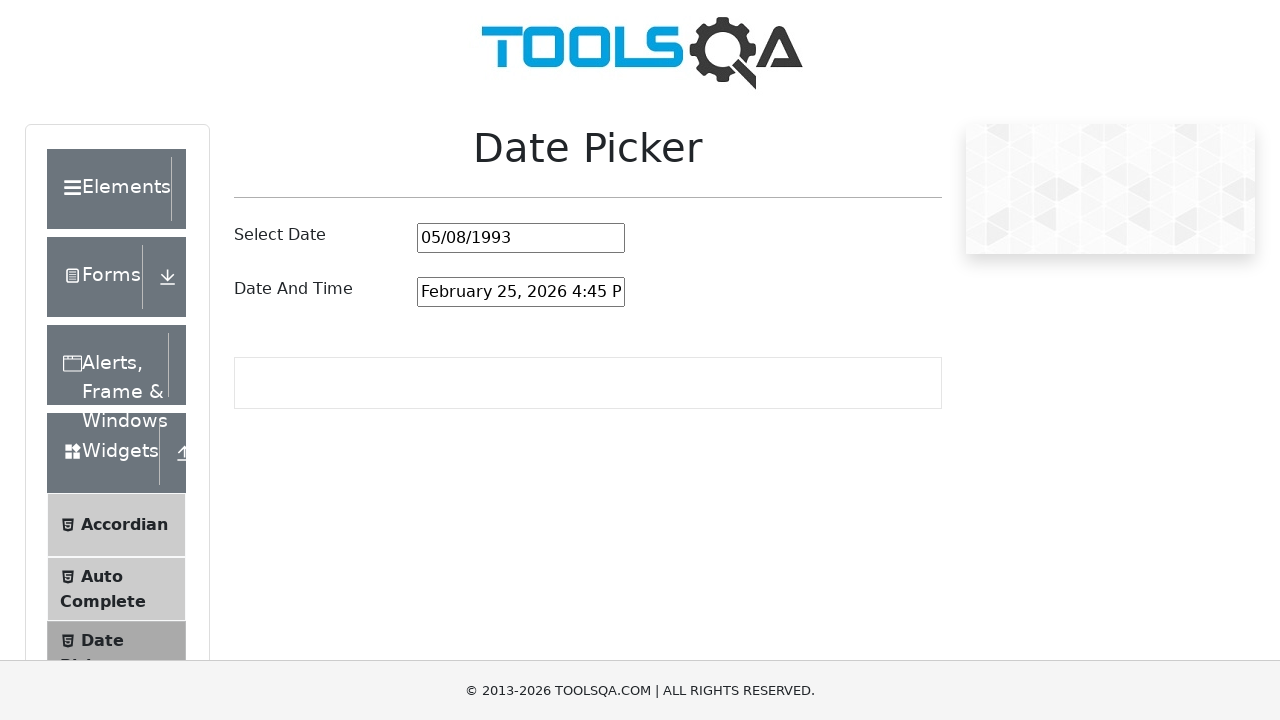

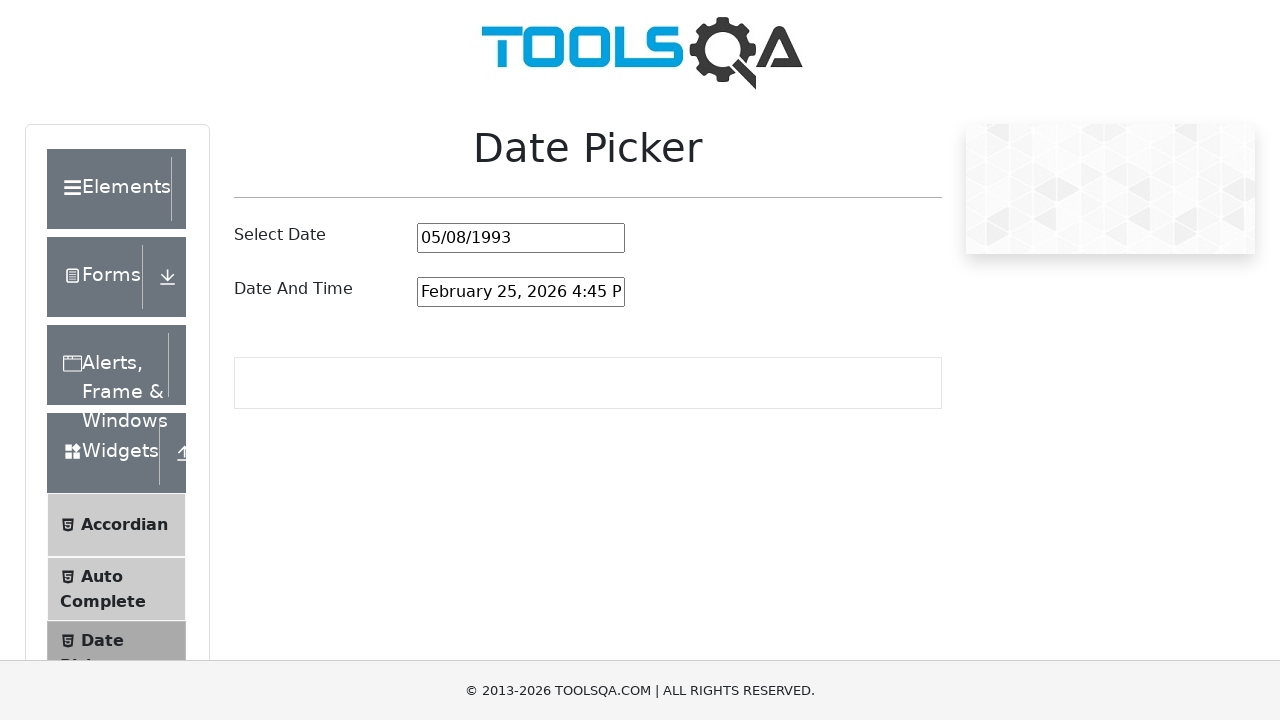